Tests checkbox selection by finding all language checkboxes and clicking the one with id 'code'

Starting URL: http://seleniumpractise.blogspot.com/2016/08/how-to-automate-radio-button-in.html

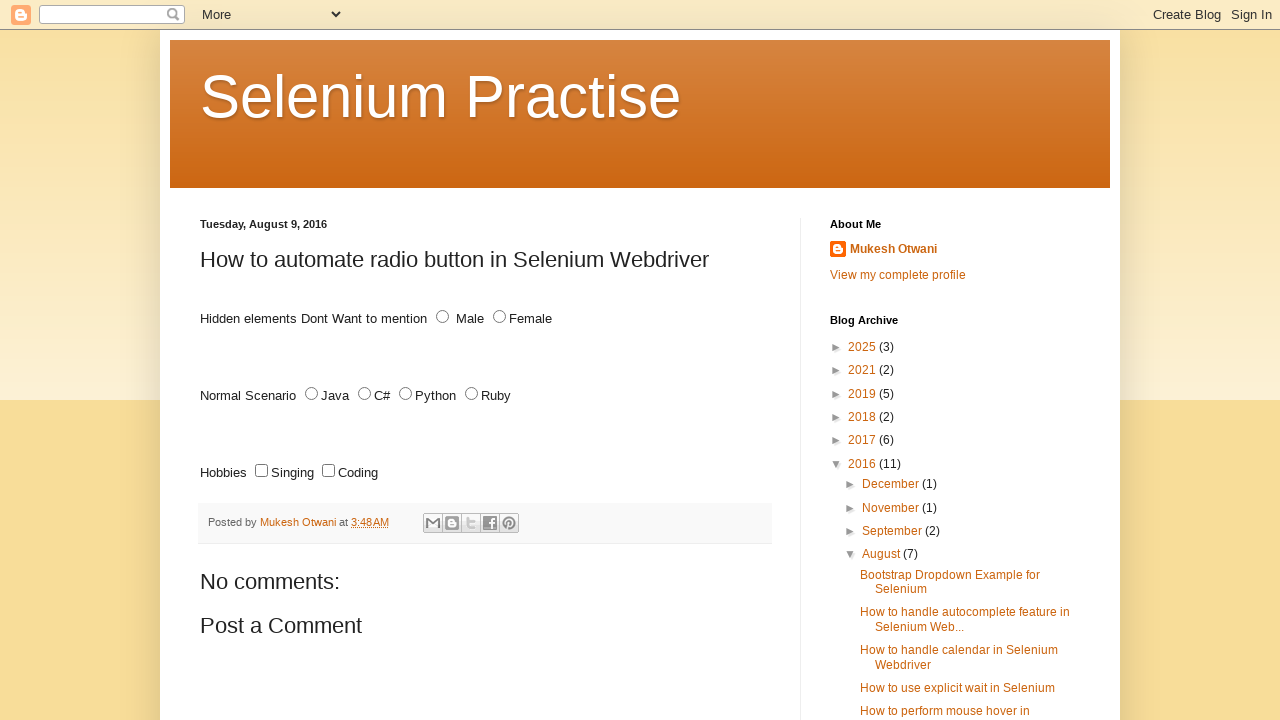

Navigated to checkbox selection test page
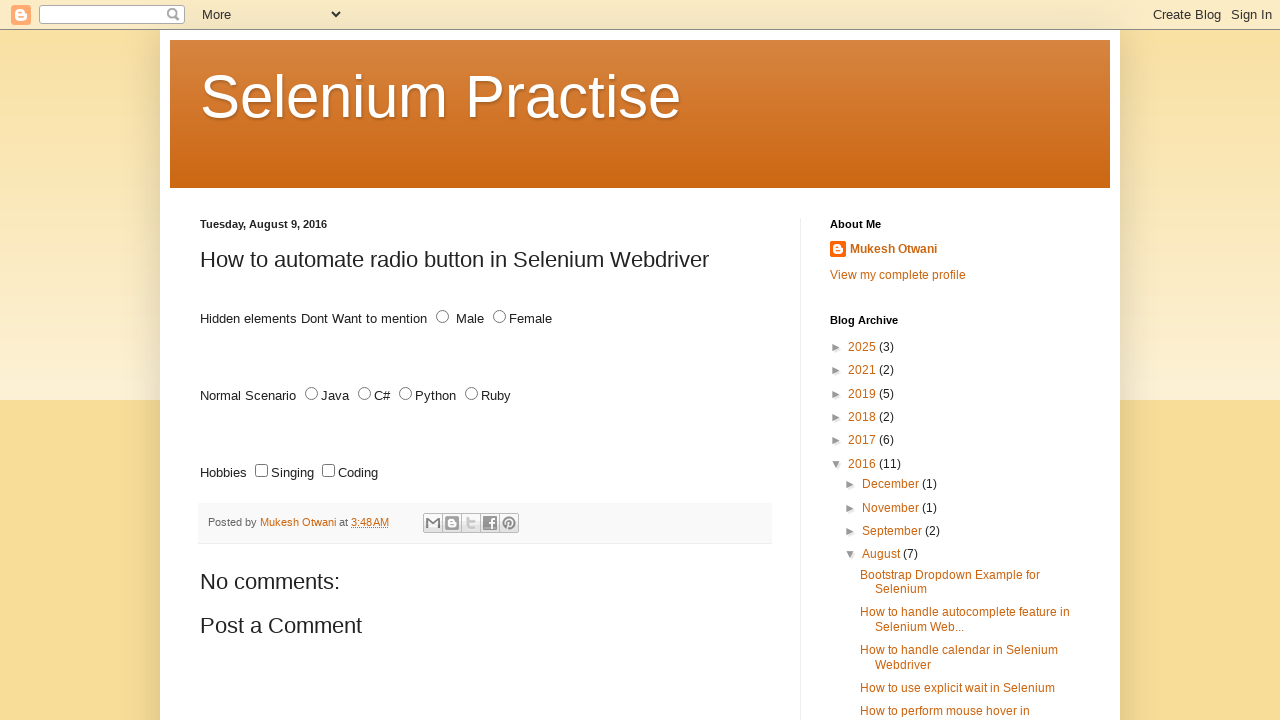

Located all language checkboxes with name 'lang'
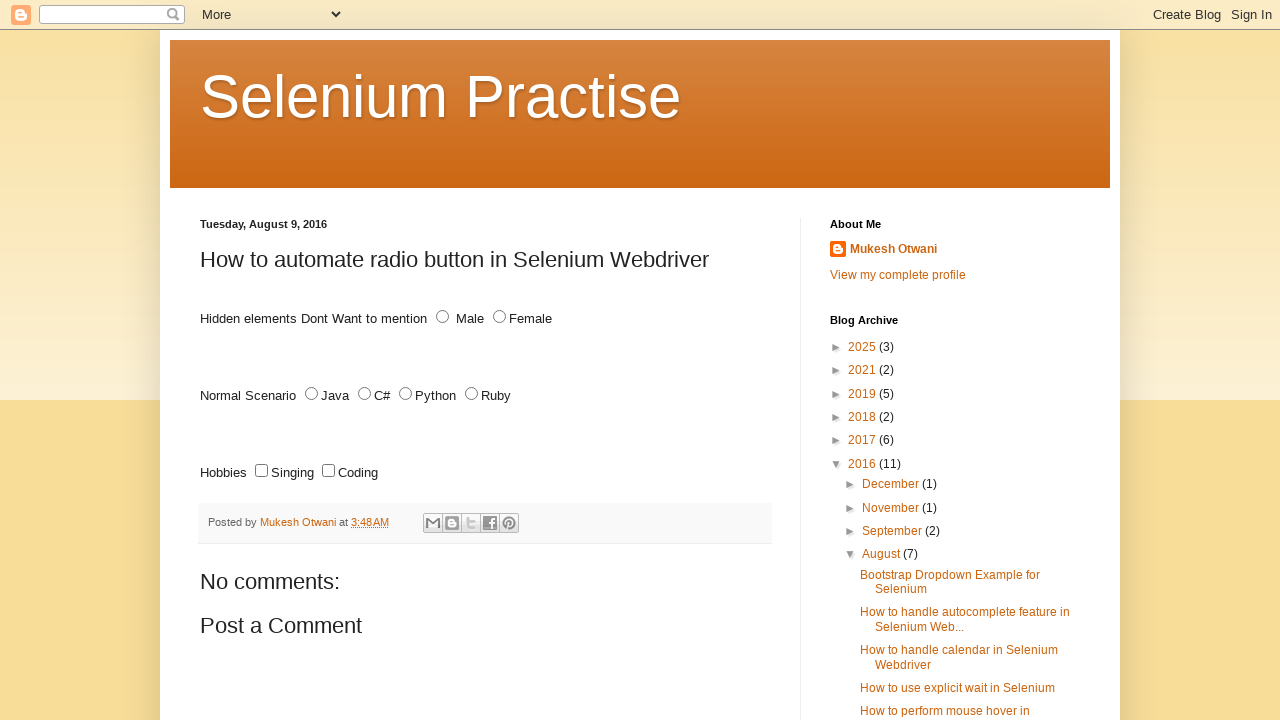

Found 2 language checkboxes
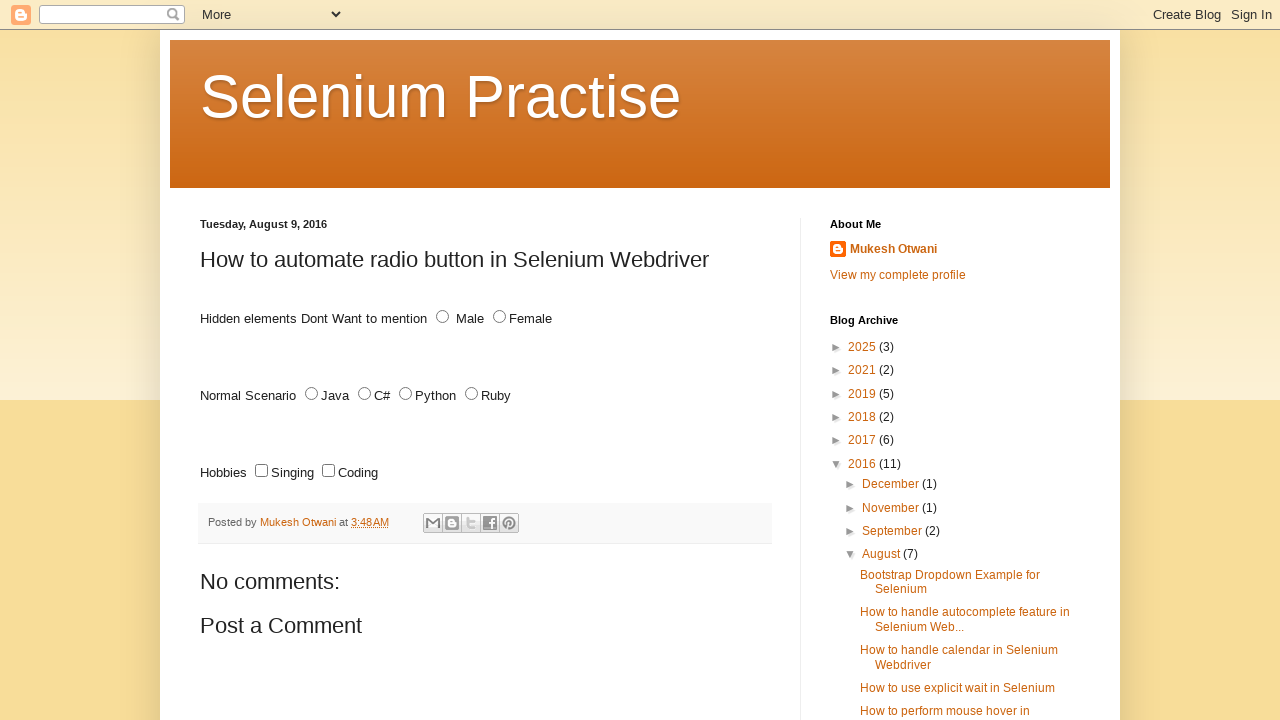

Retrieved checkbox at index 0
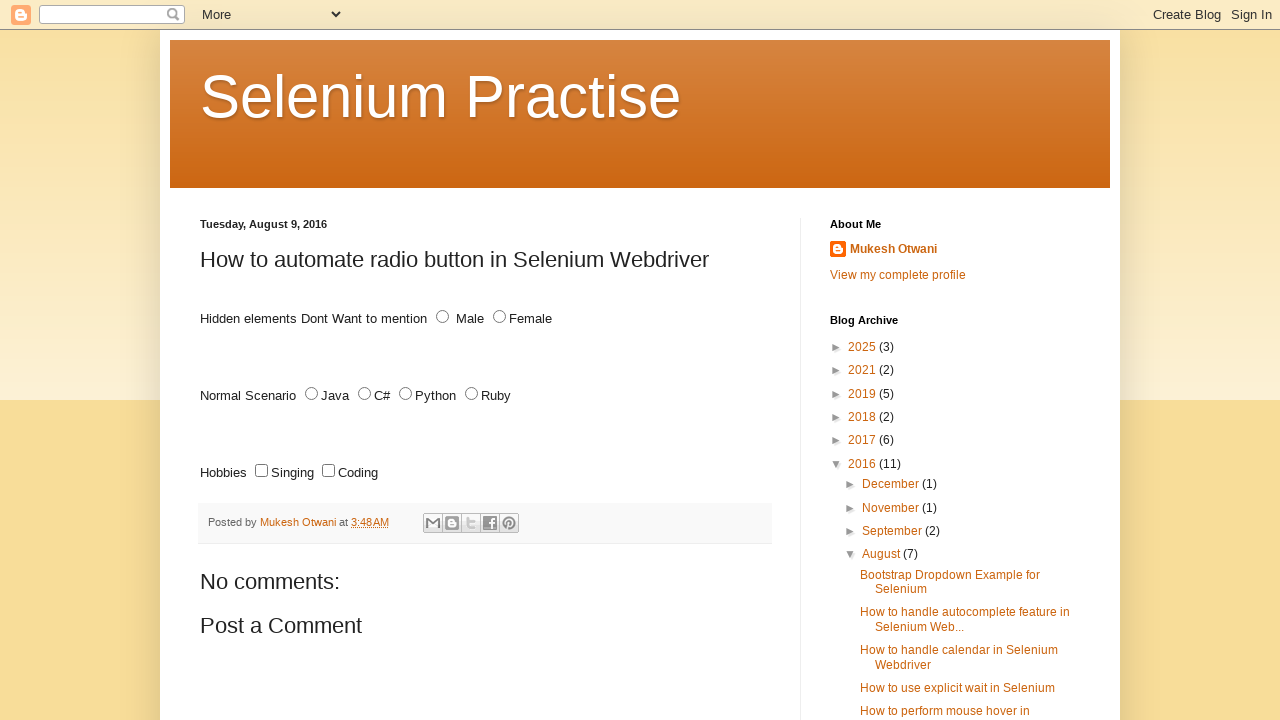

Retrieved id attribute from checkbox: 'sing'
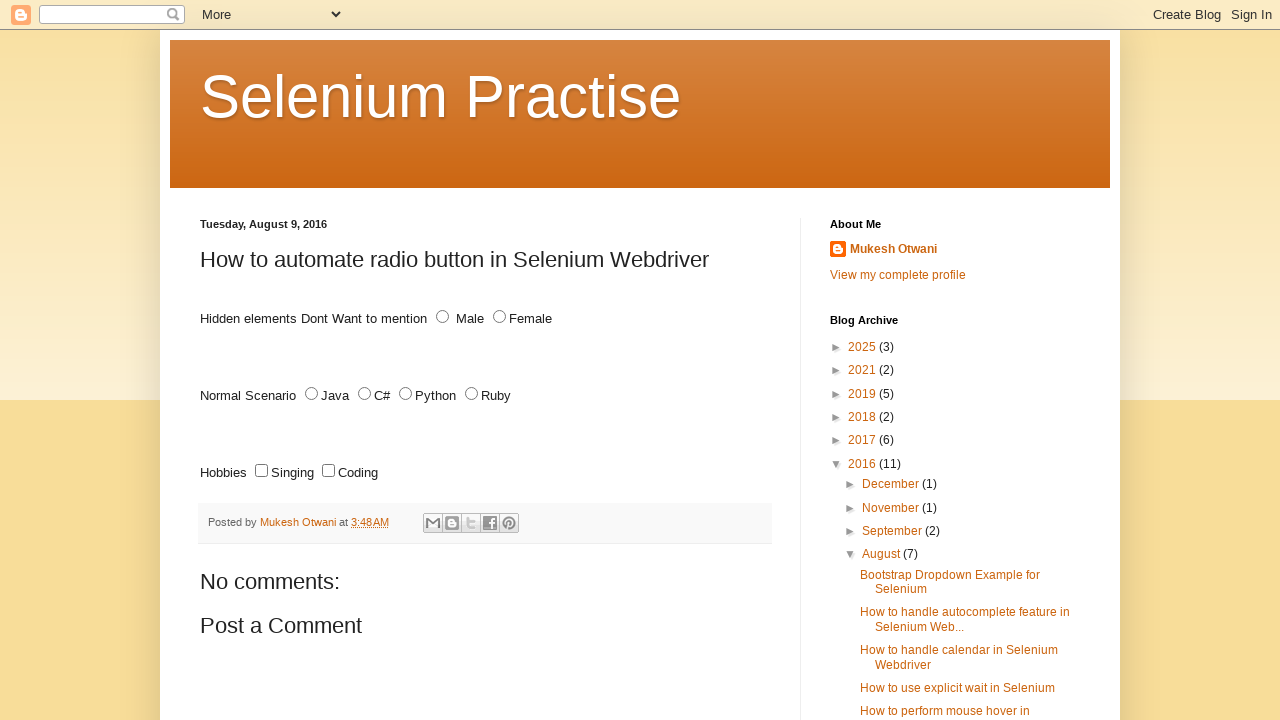

Retrieved checkbox at index 1
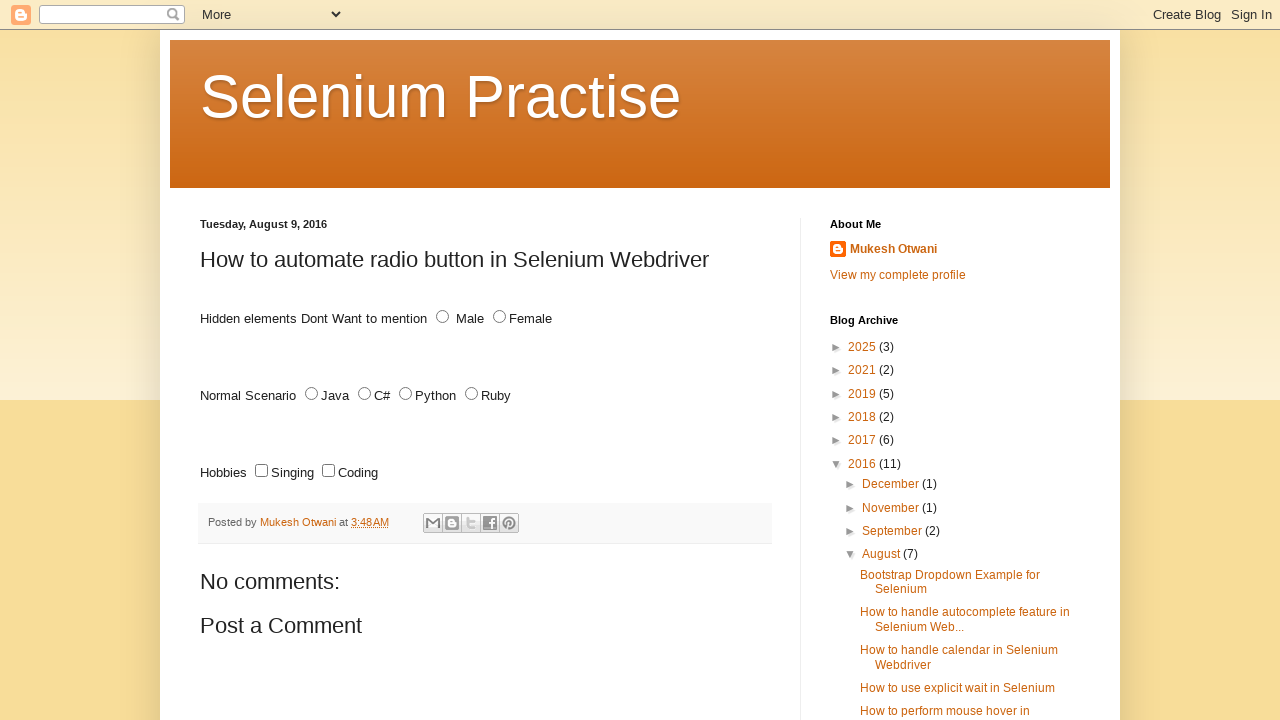

Retrieved id attribute from checkbox: 'code'
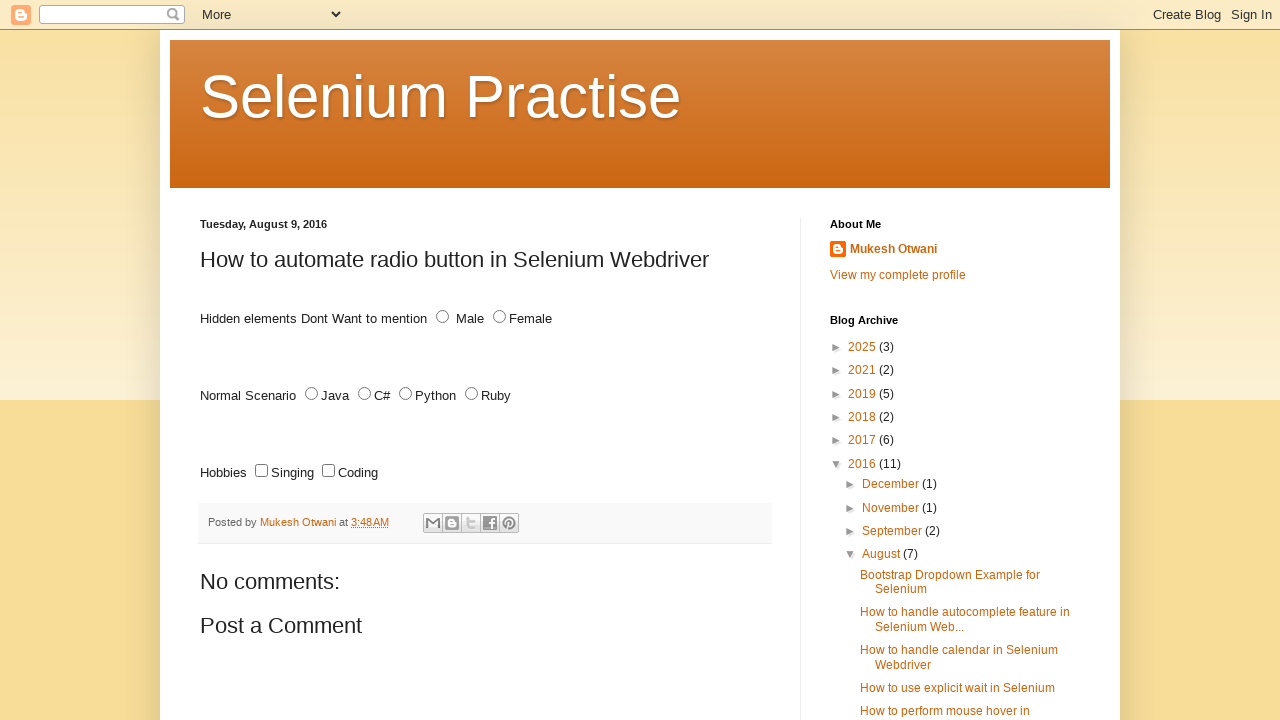

Clicked checkbox with id 'code' at (328, 471) on xpath=//input[@name='lang' and @type='checkbox'] >> nth=1
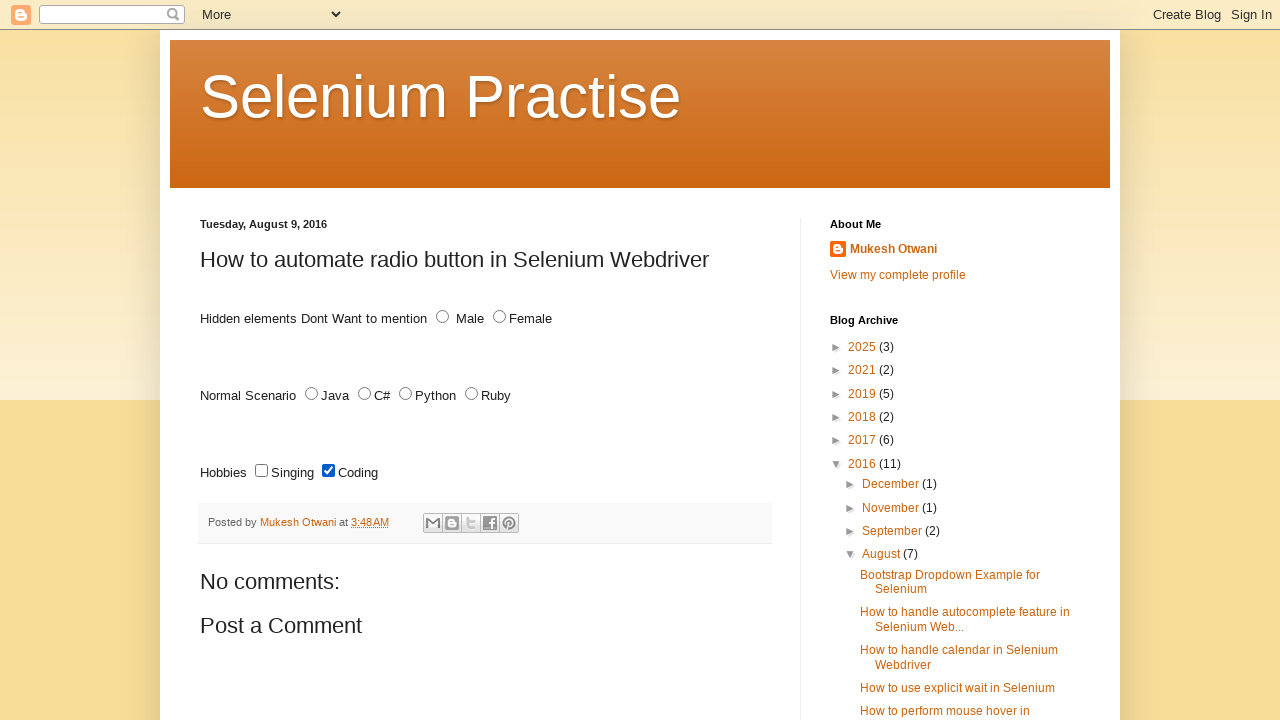

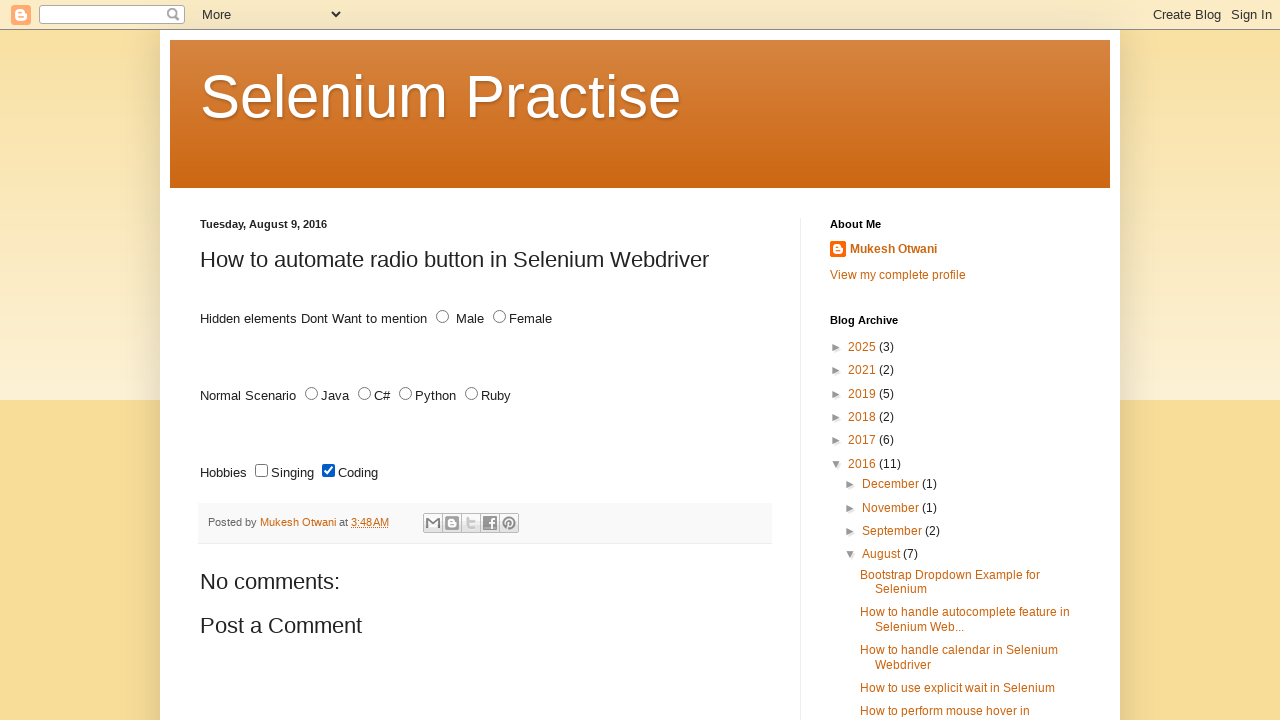